Tests a practice form submission by filling in name, email, password fields, selecting gender from dropdown, choosing a radio button option, and submitting the form to verify success message appears.

Starting URL: https://www.rahulshettyacademy.com/angularpractice/

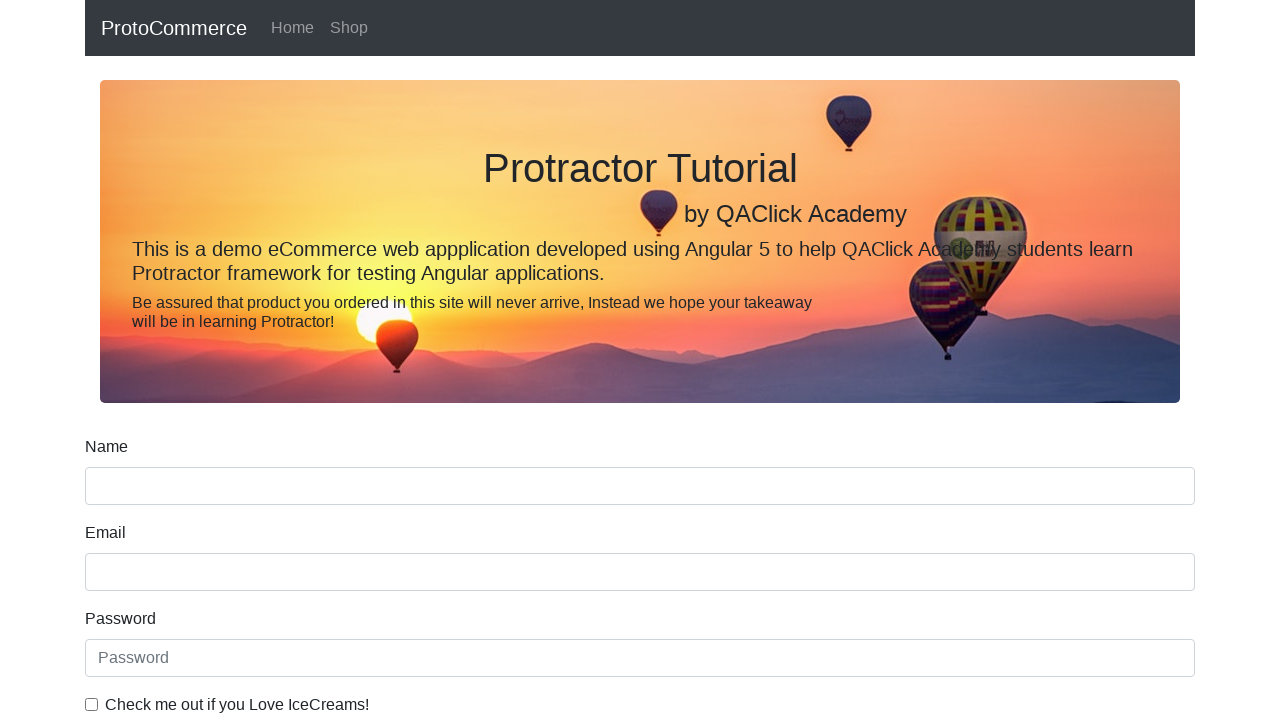

Filled name field with 'John Martinez' on input[name='name']
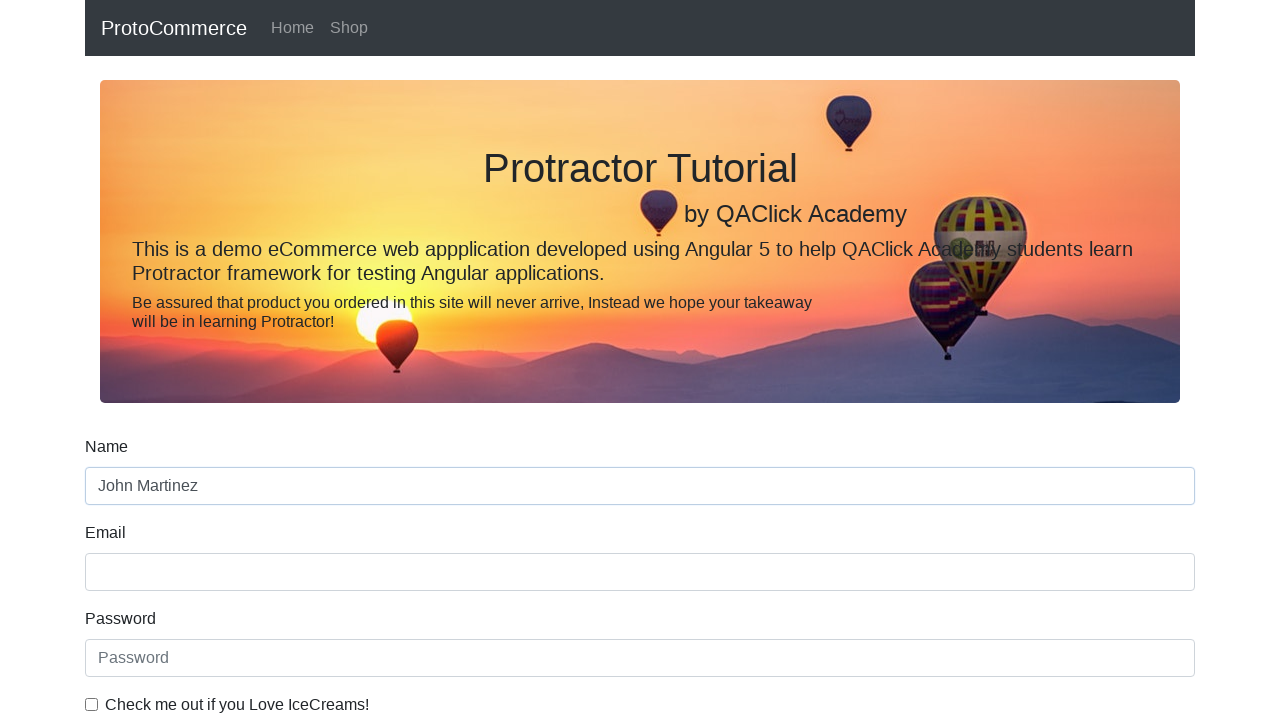

Filled email field with 'john.martinez@example.com' on input[name='email']
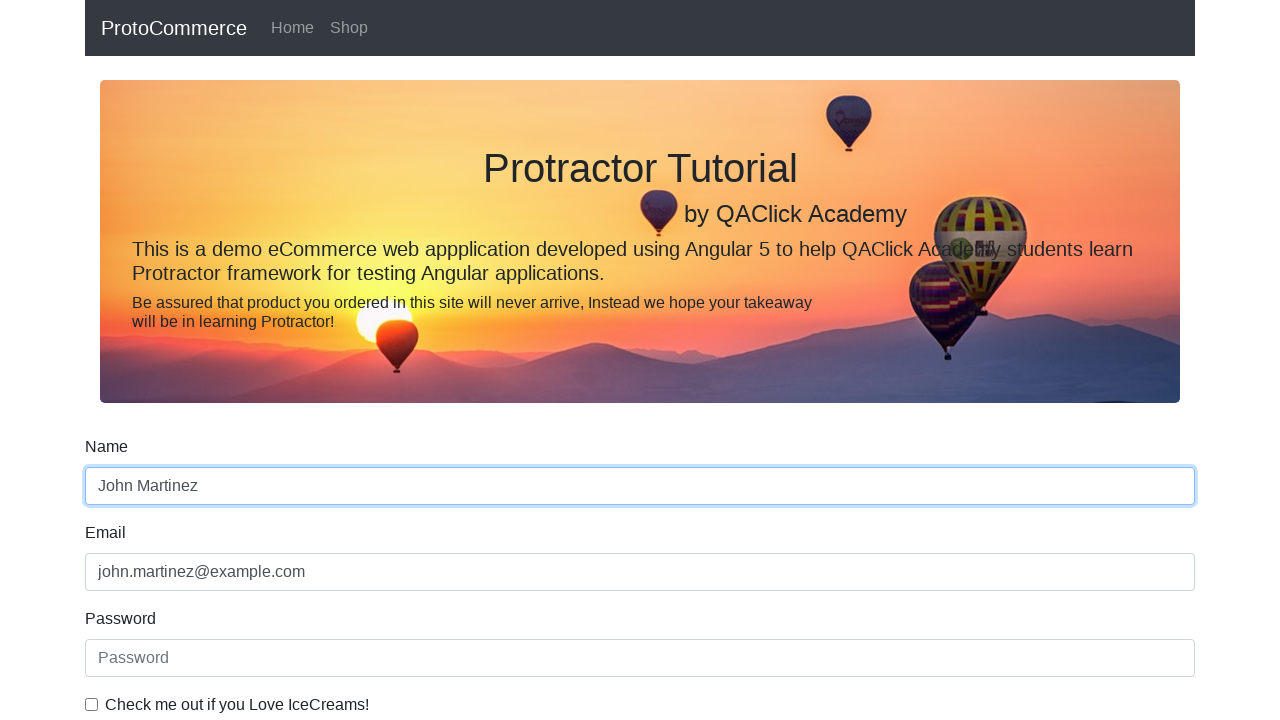

Filled password field with 'SecurePass123!' on input#exampleInputPassword1
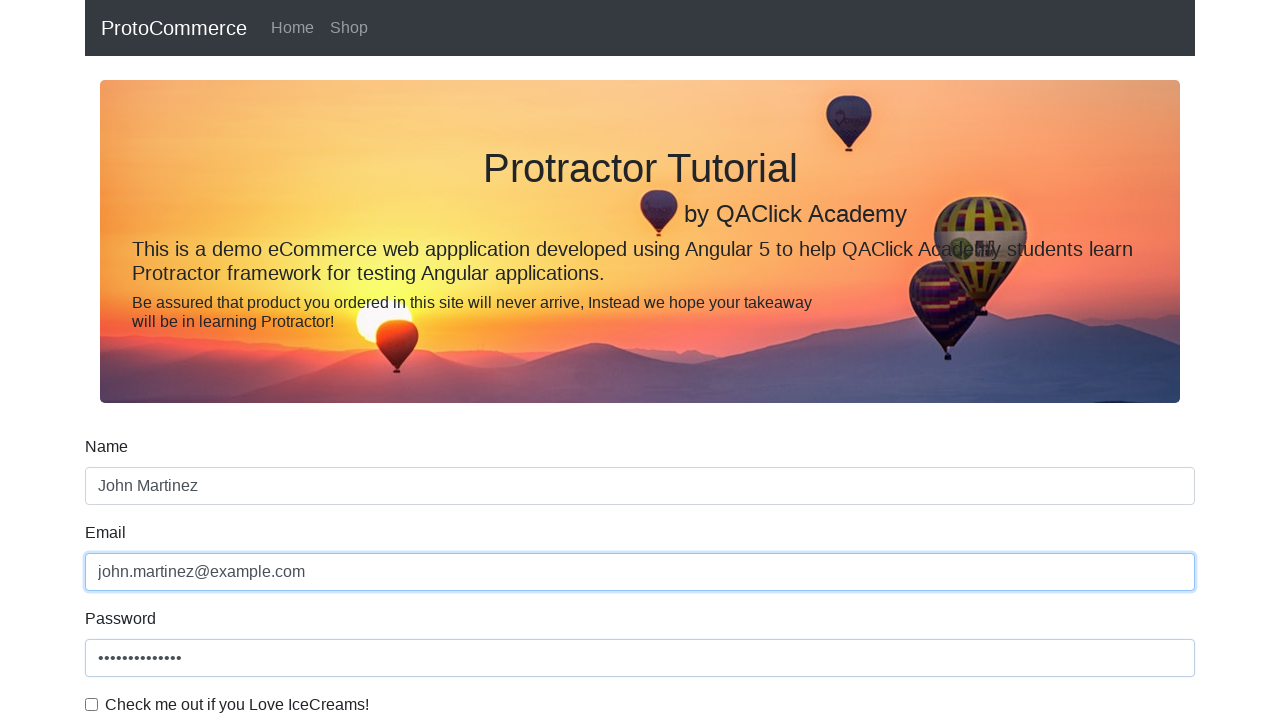

Selected 'Female' from gender dropdown on #exampleFormControlSelect1
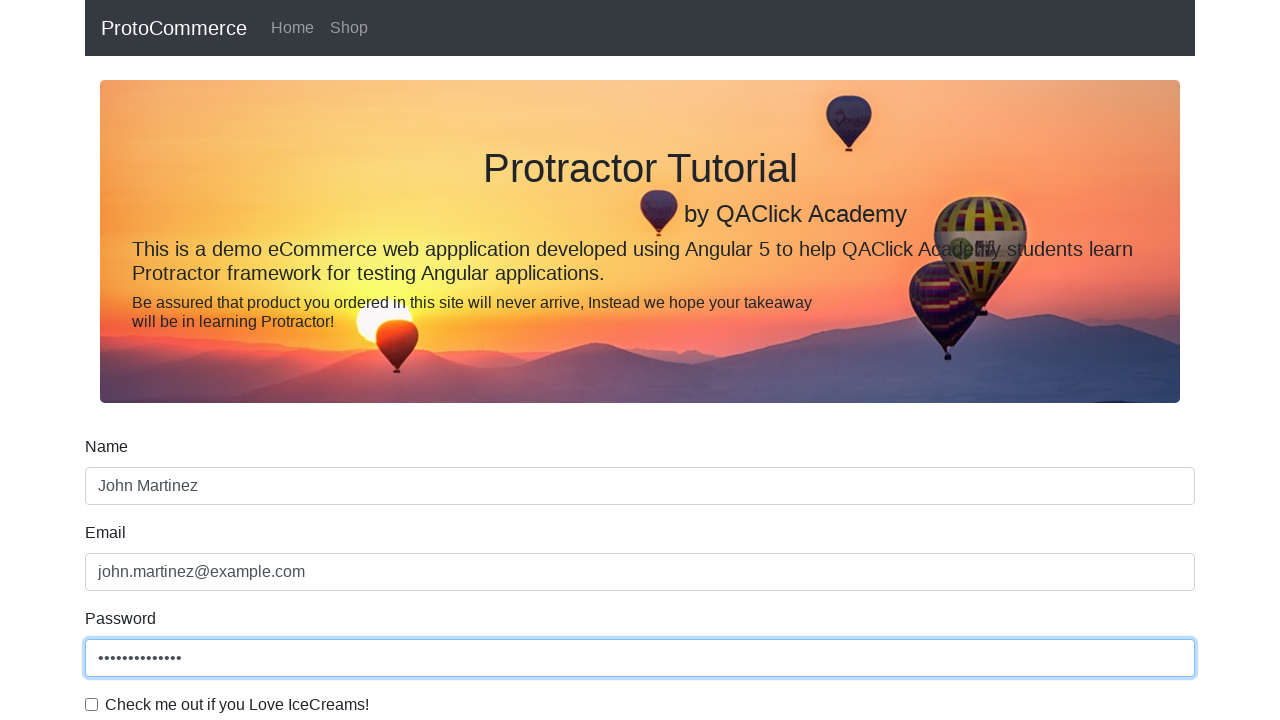

Clicked radio button option at (326, 360) on input#inlineRadio2
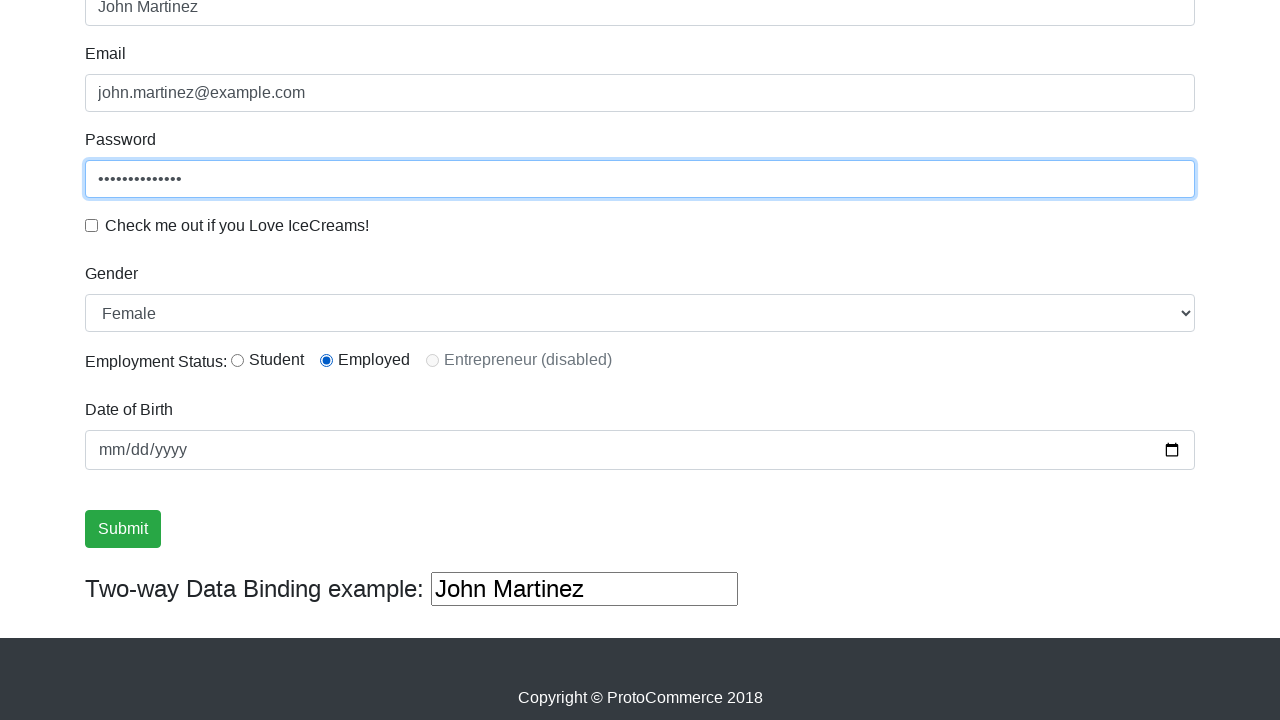

Clicked form submit button at (123, 529) on input[value='Submit']
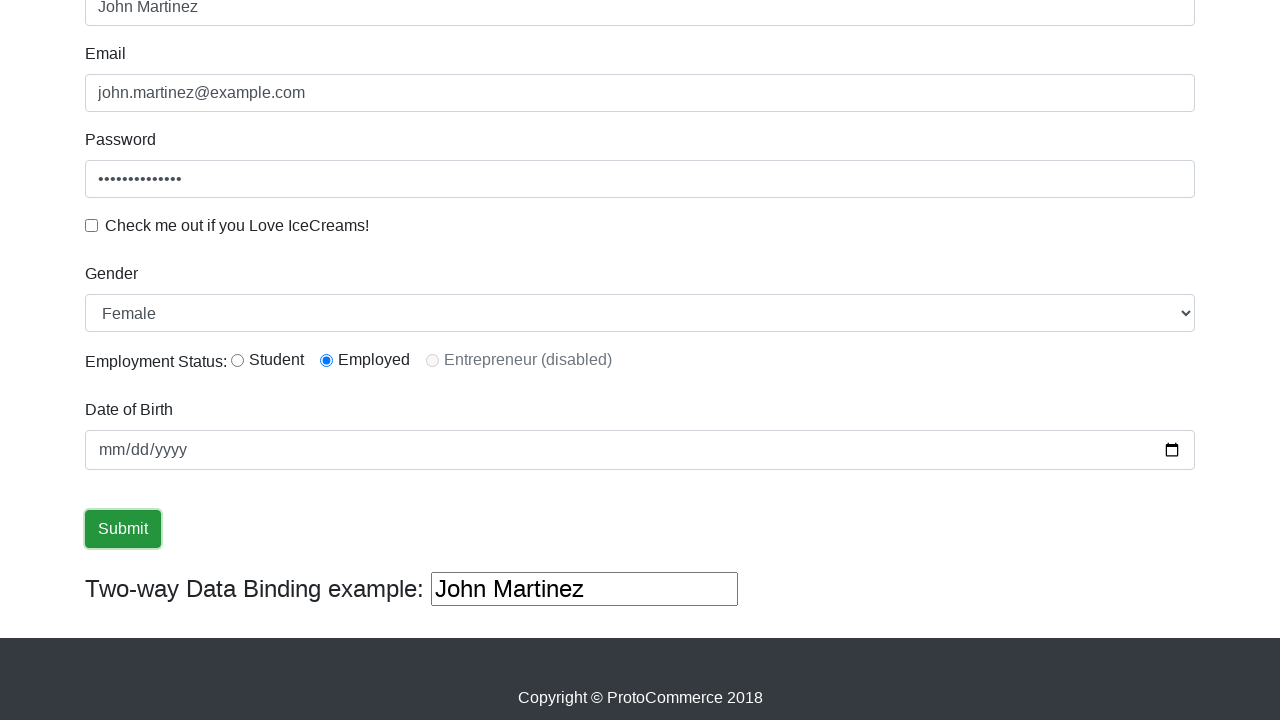

Success message appeared confirming form submission
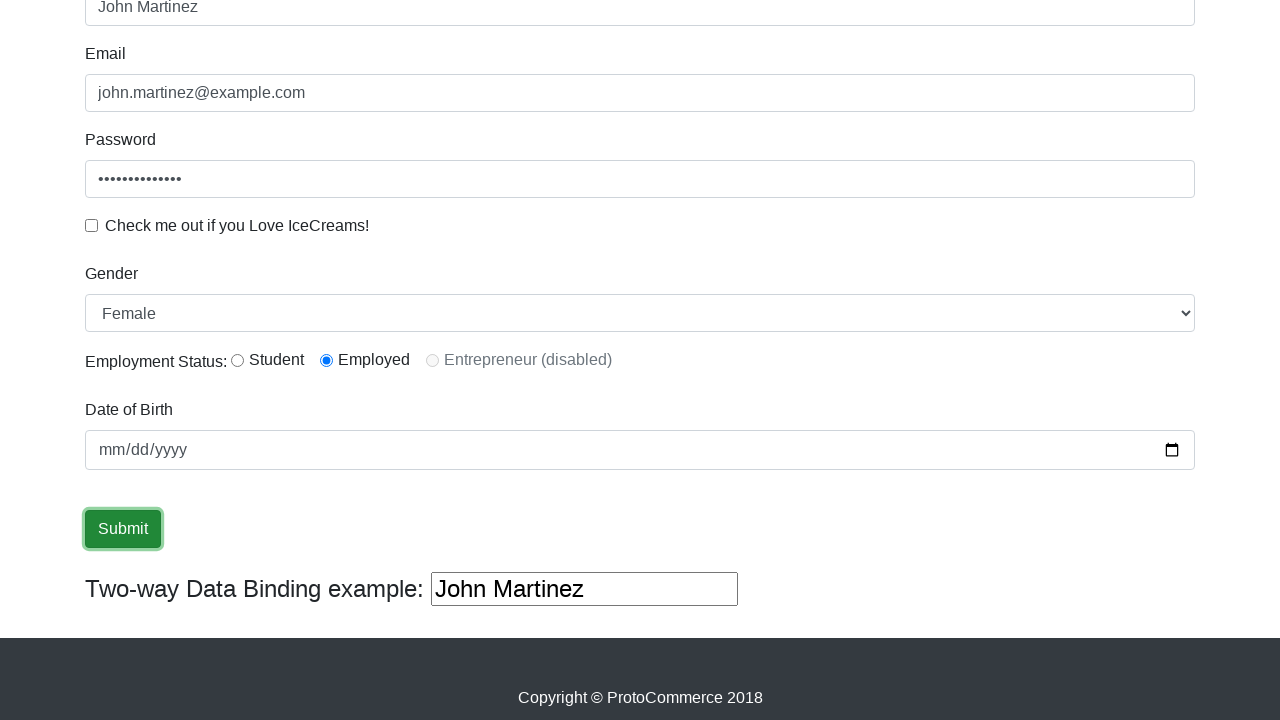

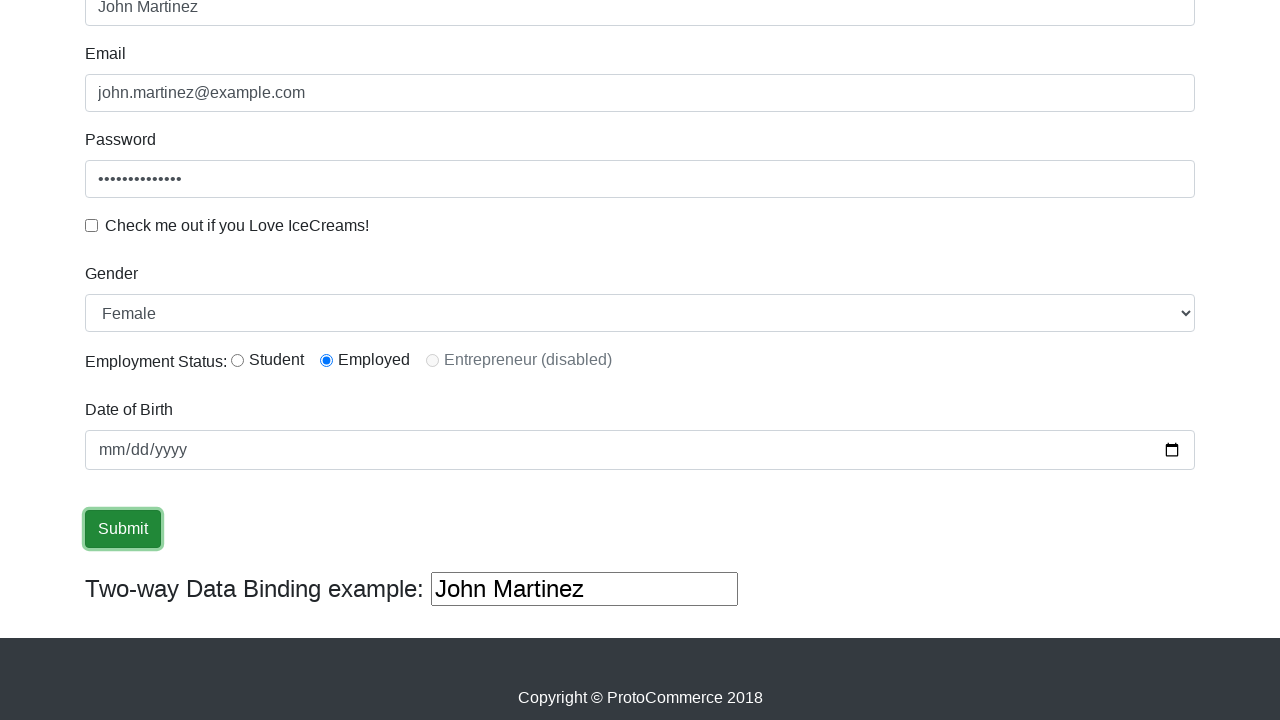